Tests football statistics website by clicking the "All matches" button and selecting a country from dropdown to load match data

Starting URL: https://www.adamchoi.co.uk/teamgoals/detailed

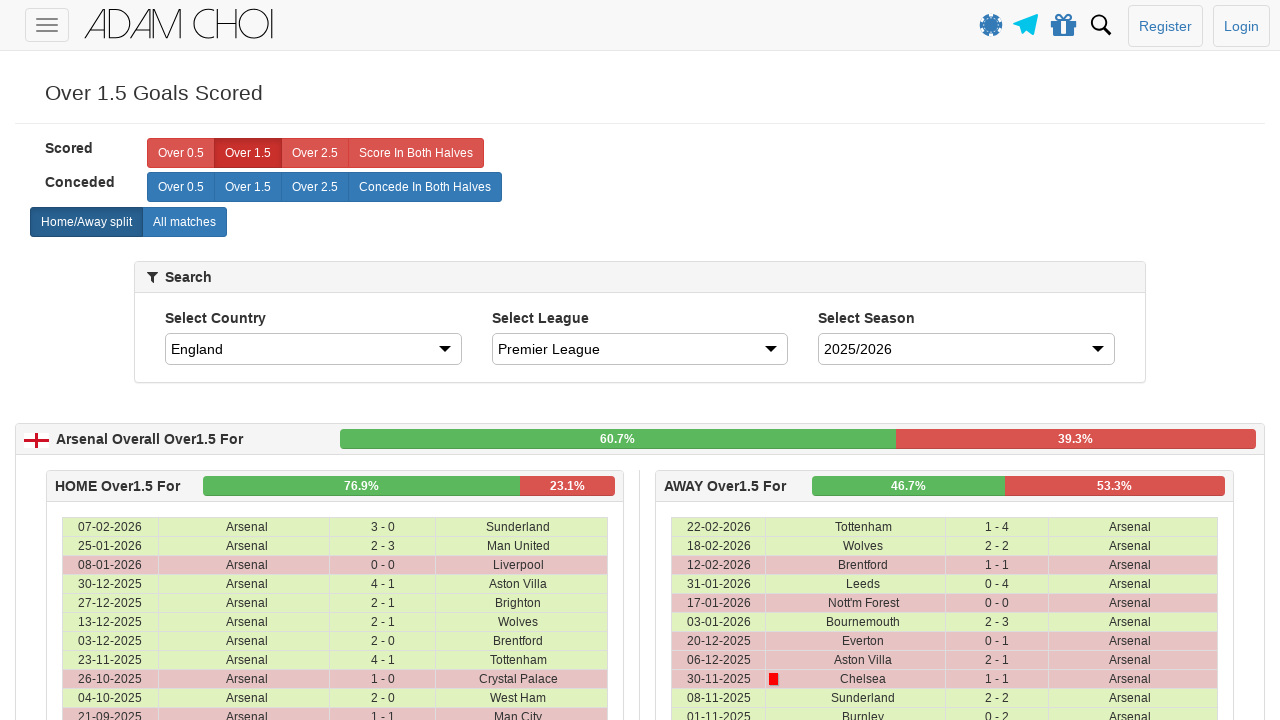

Clicked 'All matches' button to show all matches at (184, 222) on xpath=//label[@analytics-event="All matches"]
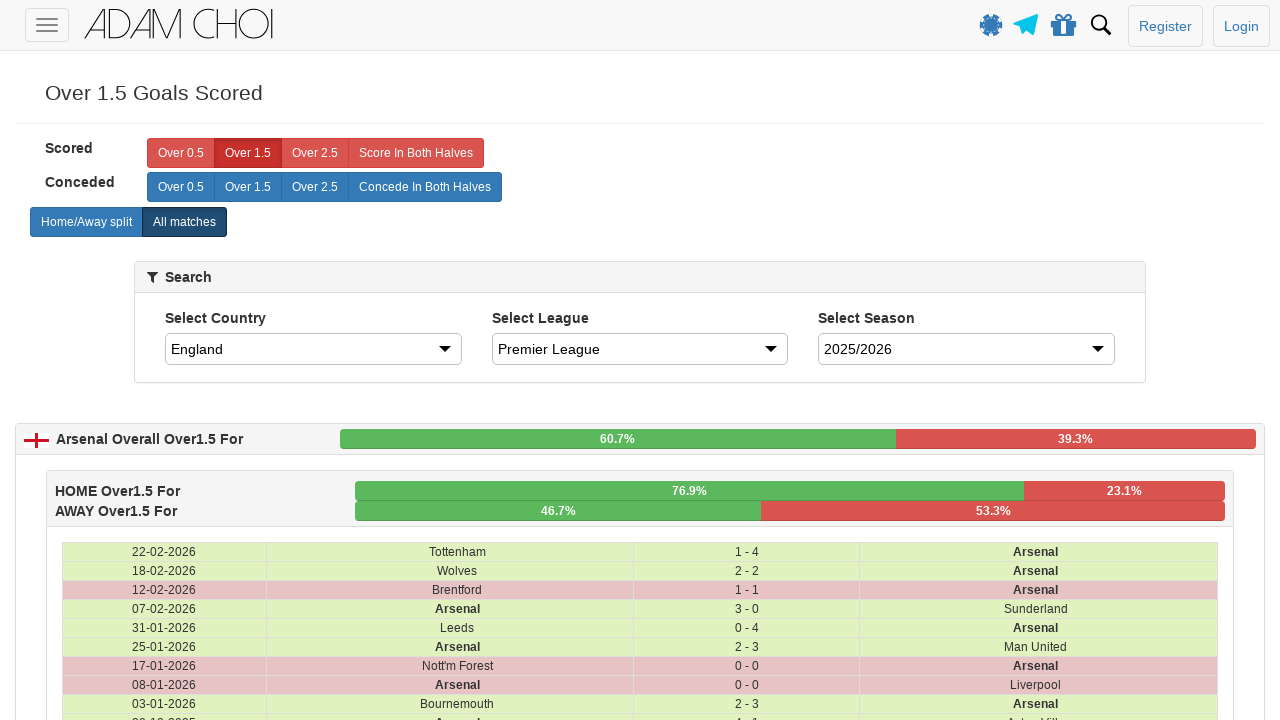

Selected Brazil from country dropdown on #country
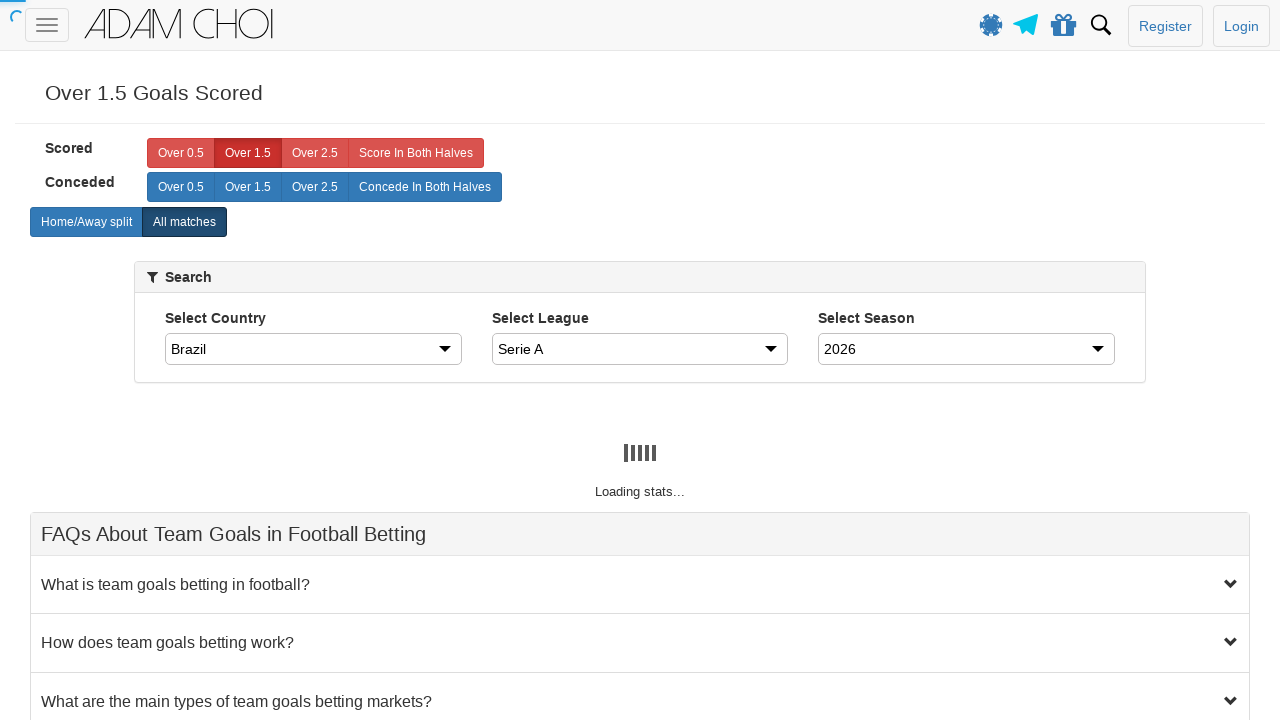

Waited 3 seconds for match data to load
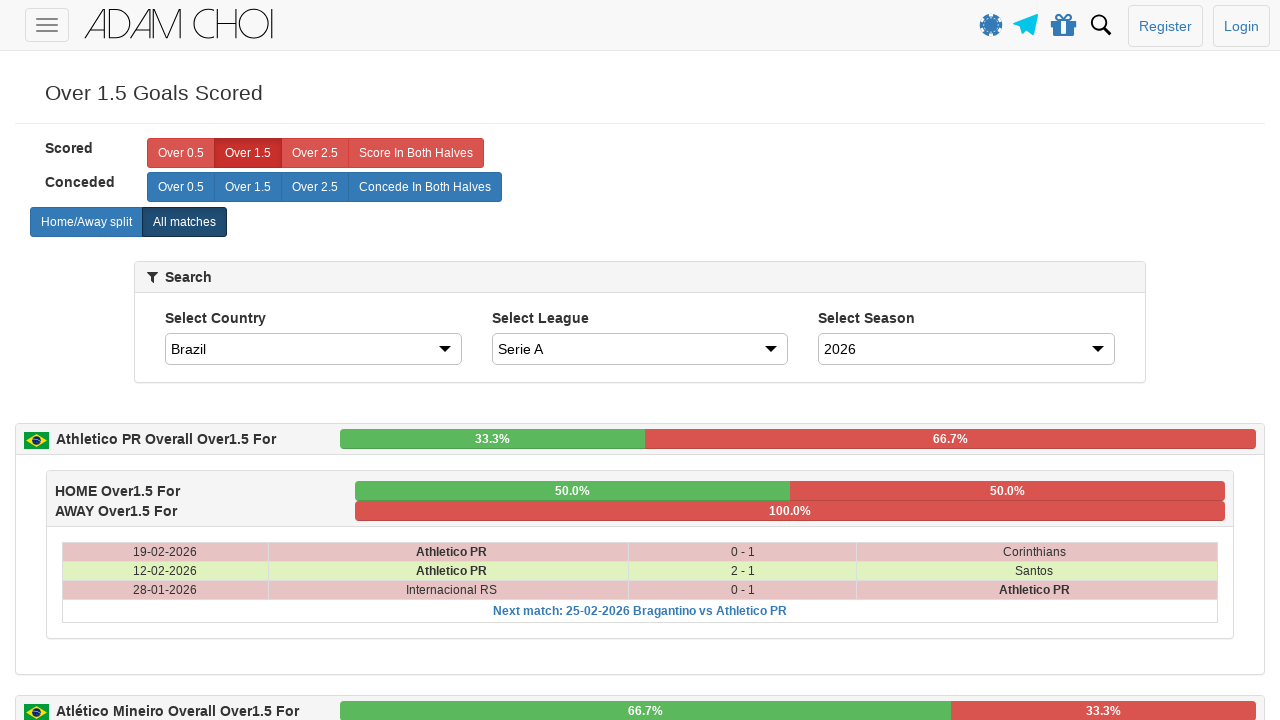

Match table rows appeared on page
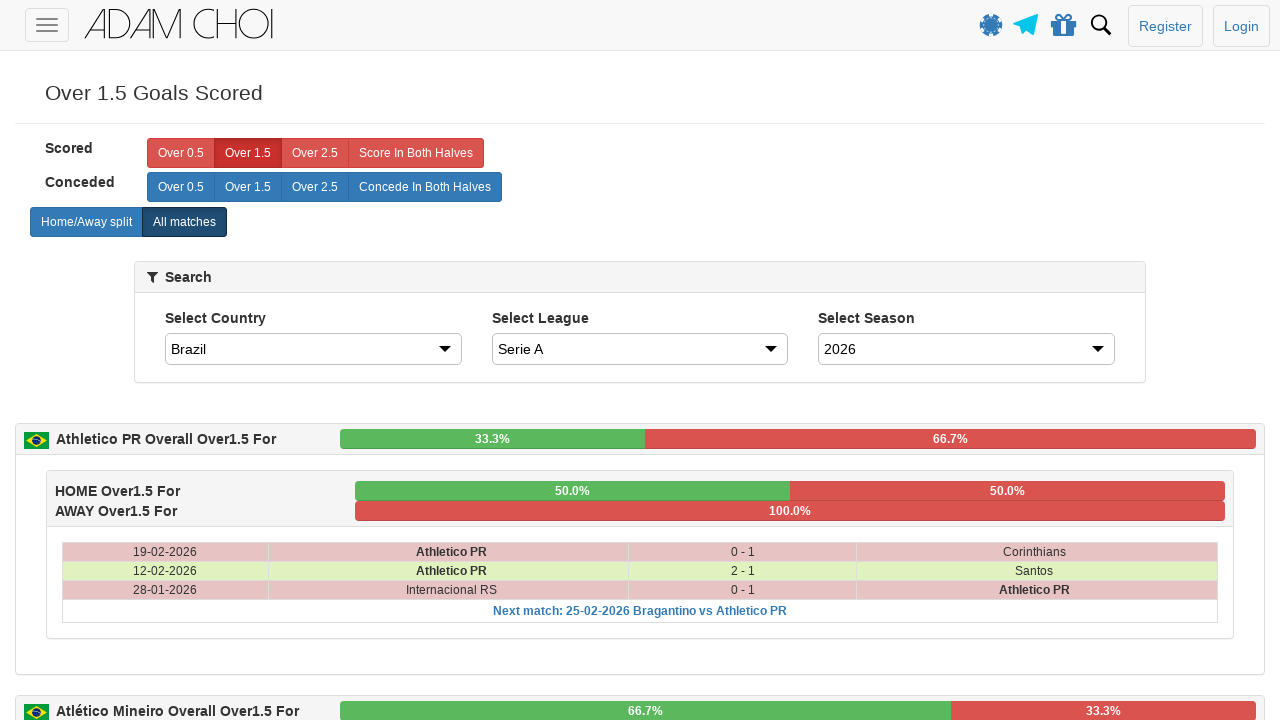

Retrieved all match rows (80 rows found)
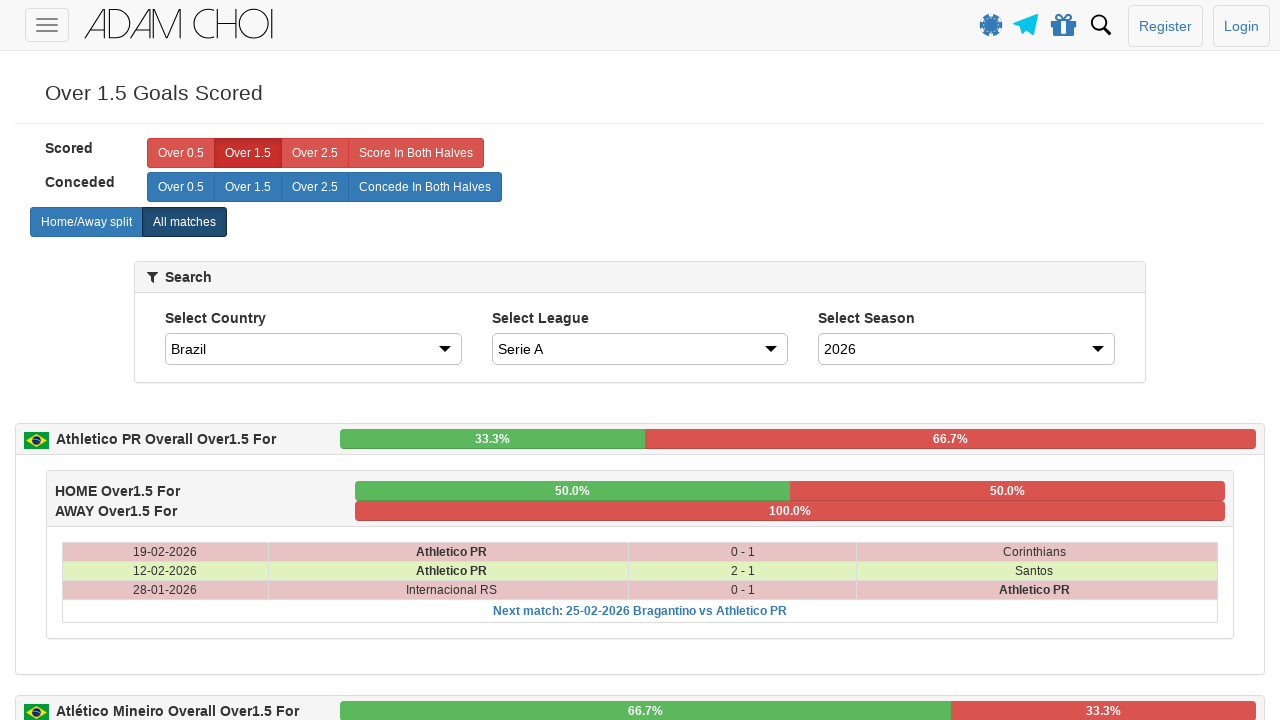

Verified match date column is present
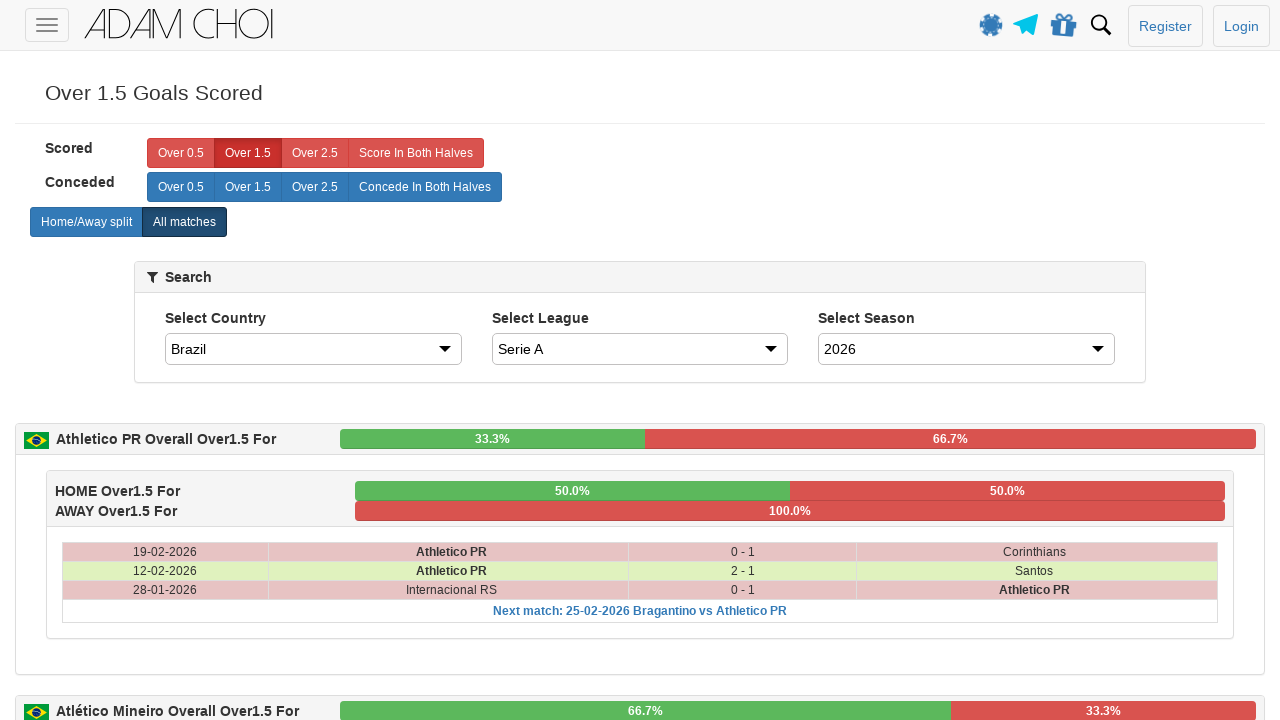

Verified home team column is present
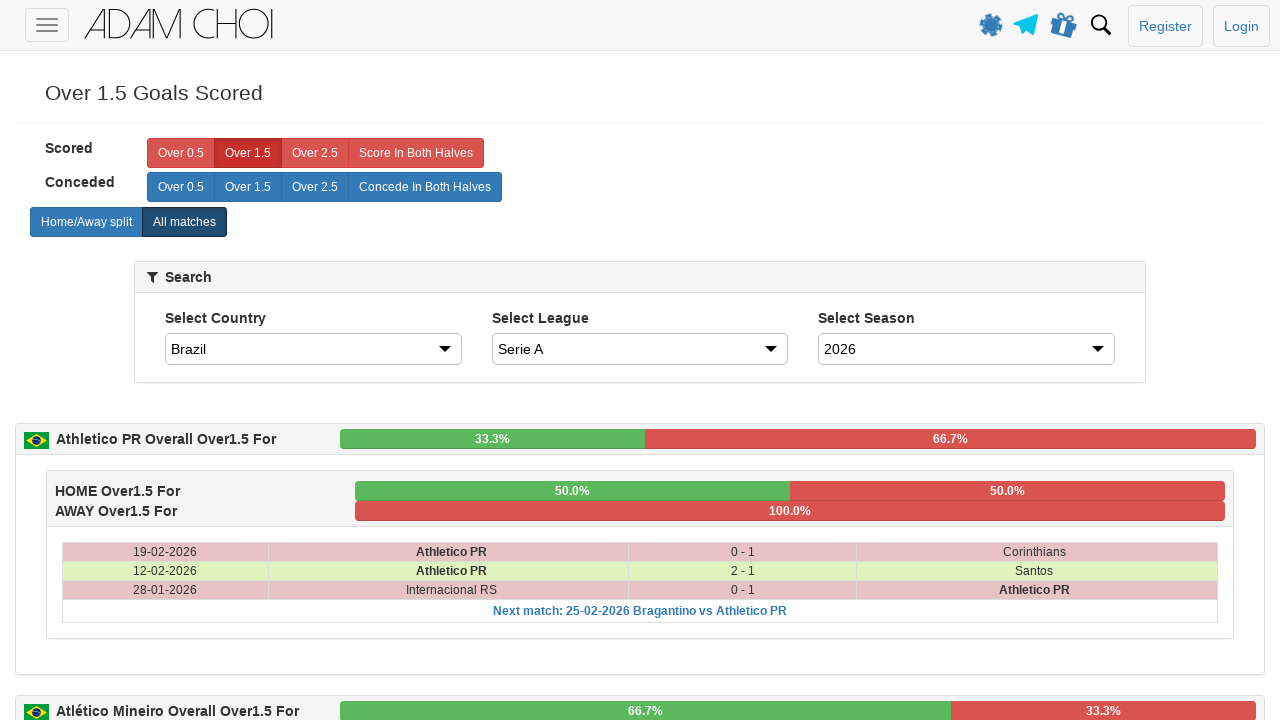

Verified match score column is present
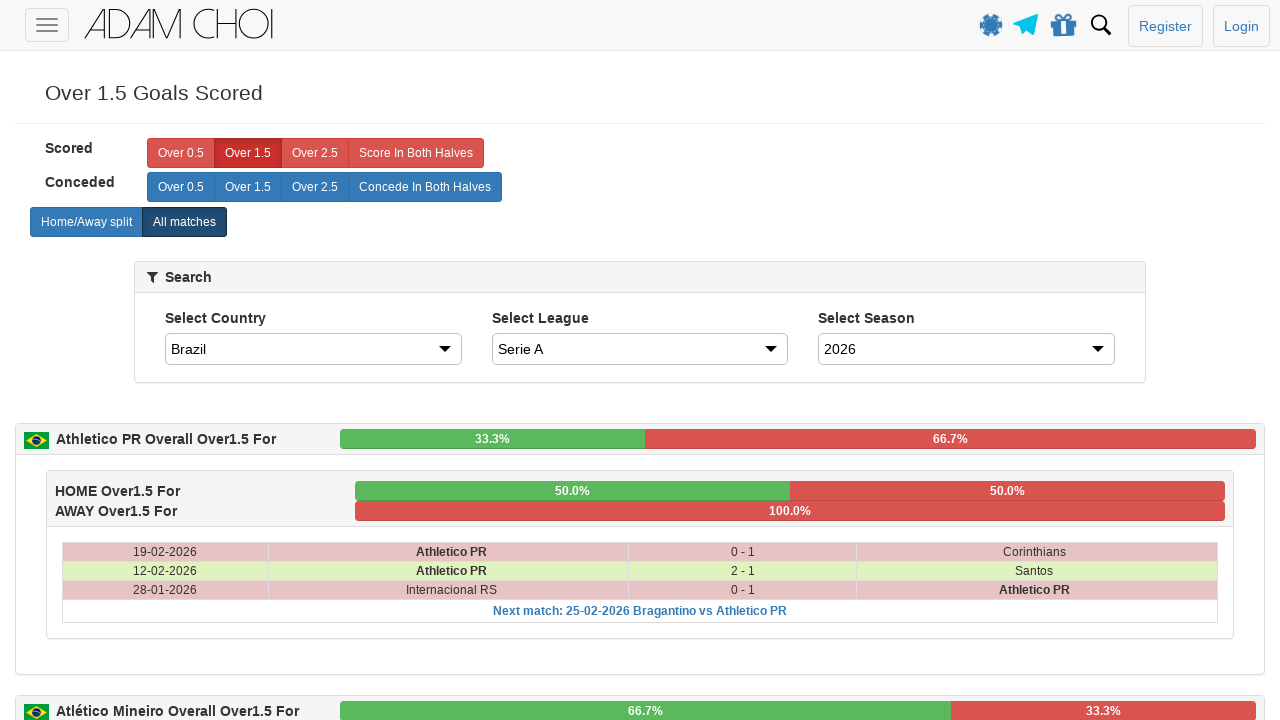

Verified away team column is present
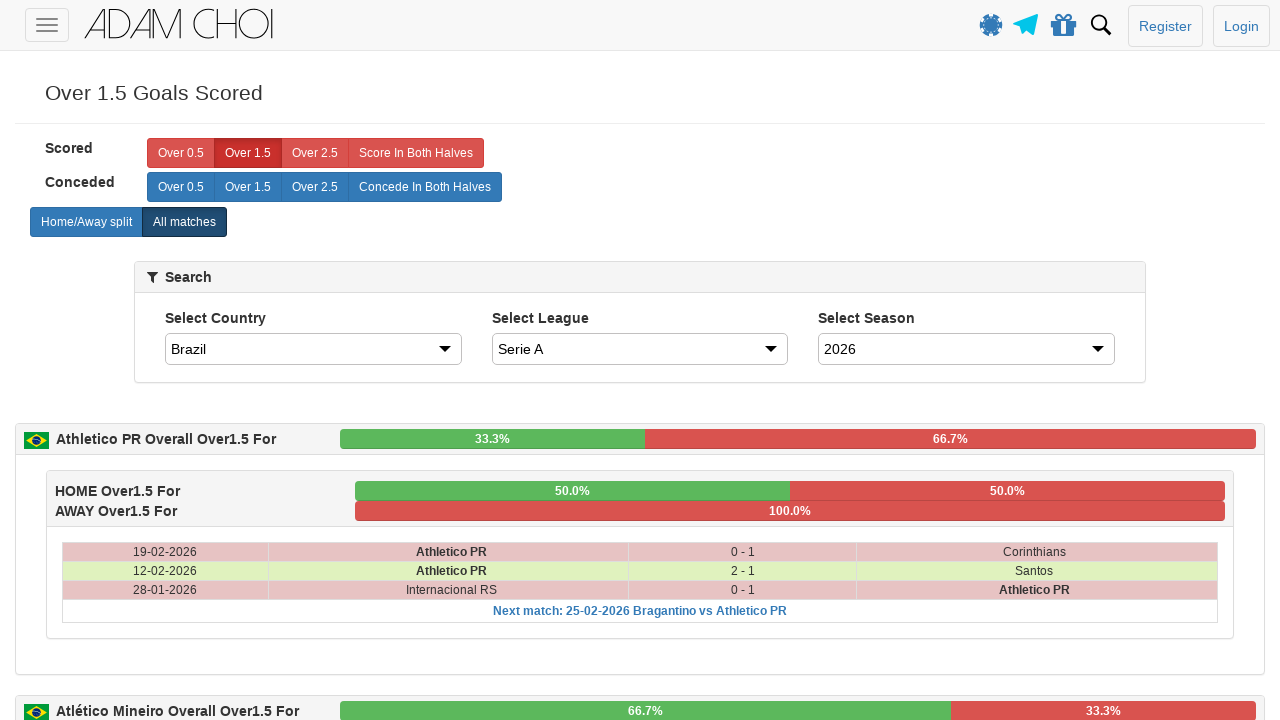

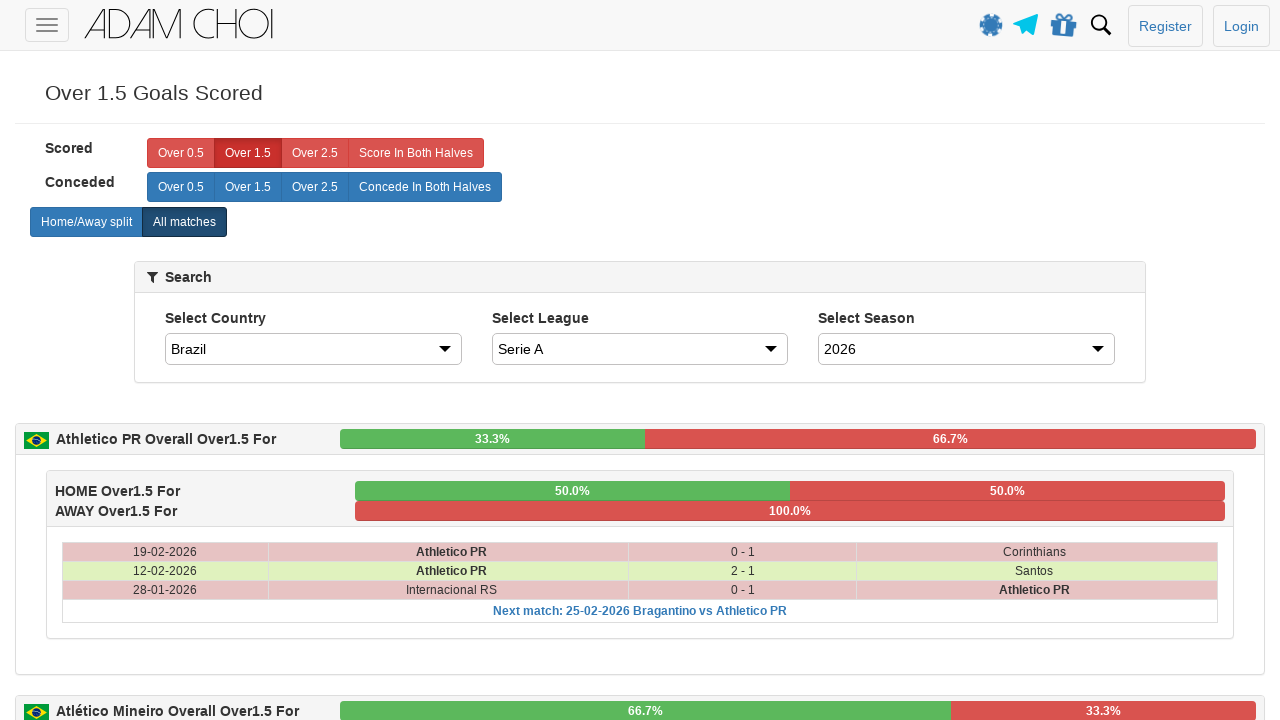